Tests basic alert popup by clicking alert button and accepting the alert

Starting URL: https://demoqa.com/alerts

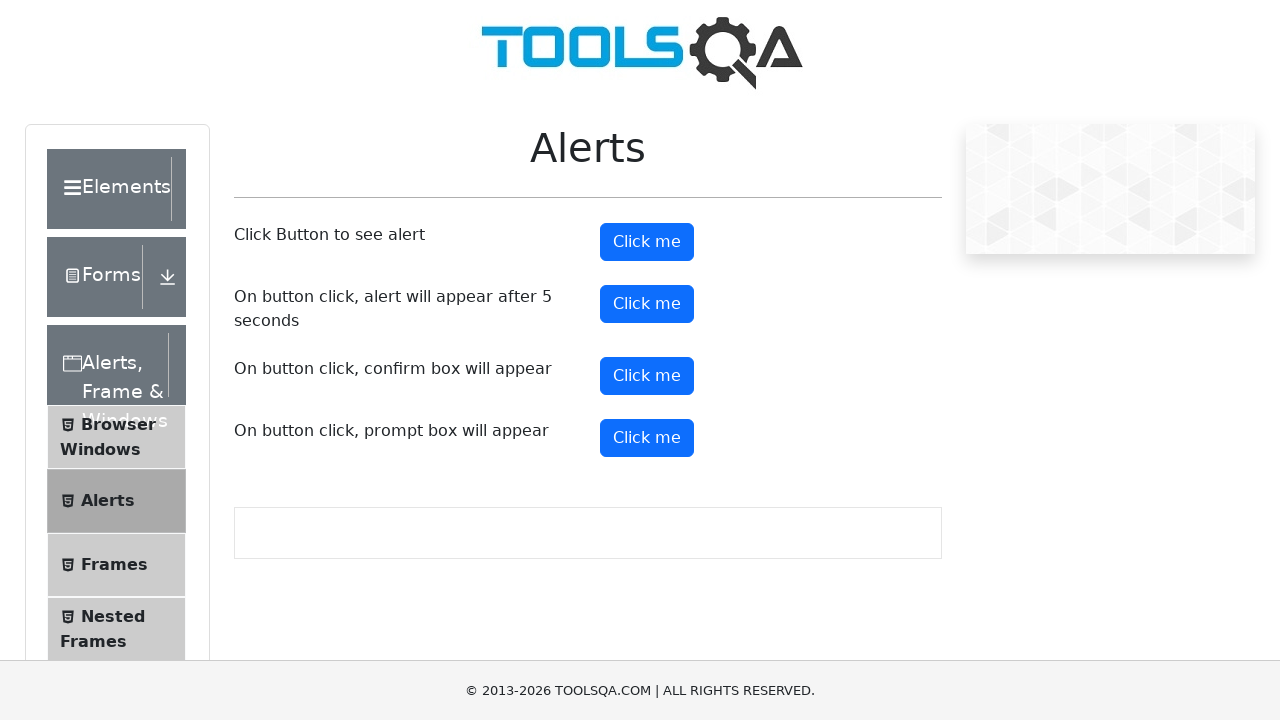

Clicked alert button to trigger alert popup at (647, 242) on #alertButton
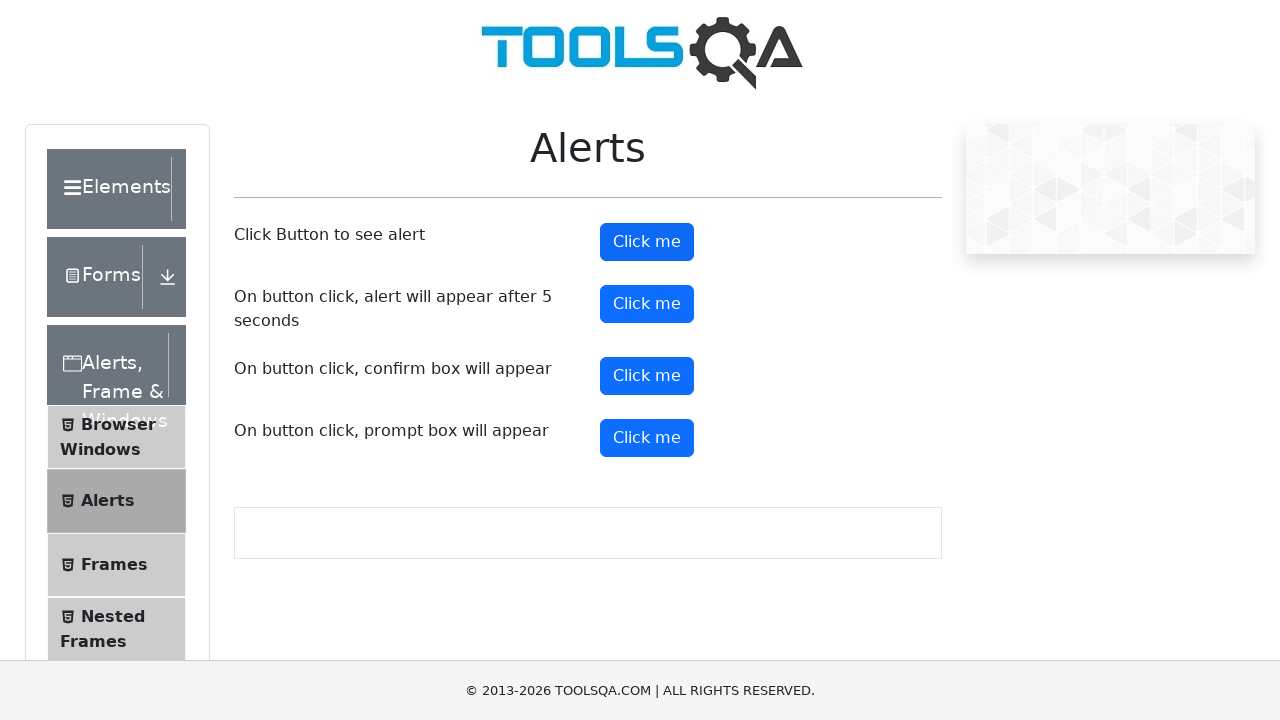

Set up dialog handler to accept alert popup
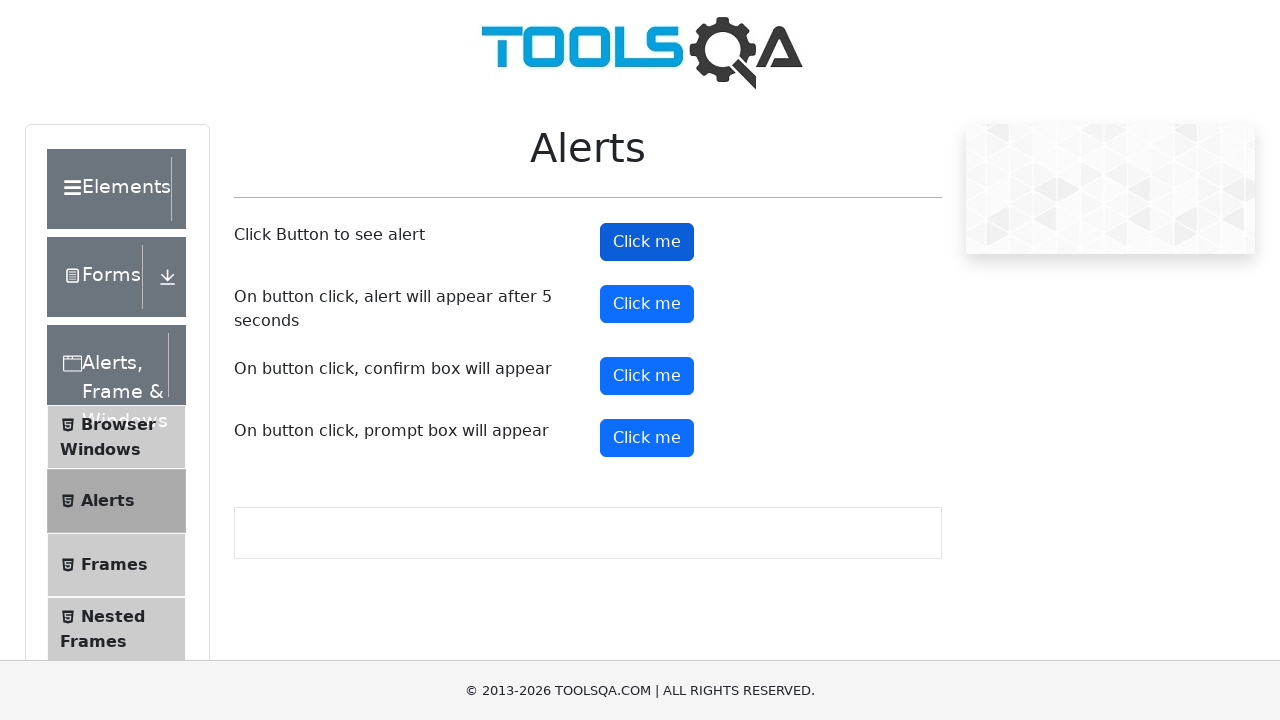

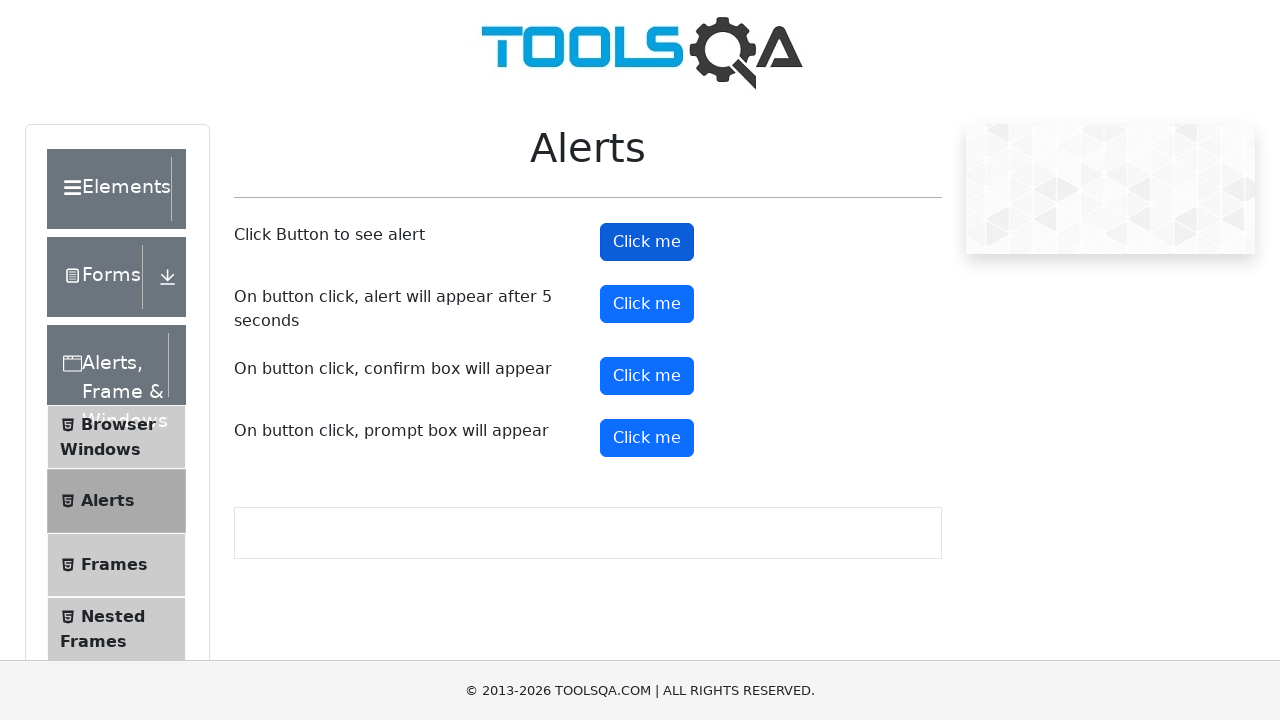